Tests interaction with static tables on a practice website, including reading table data and checking checkboxes in product table rows

Starting URL: https://testautomationpractice.blogspot.com/

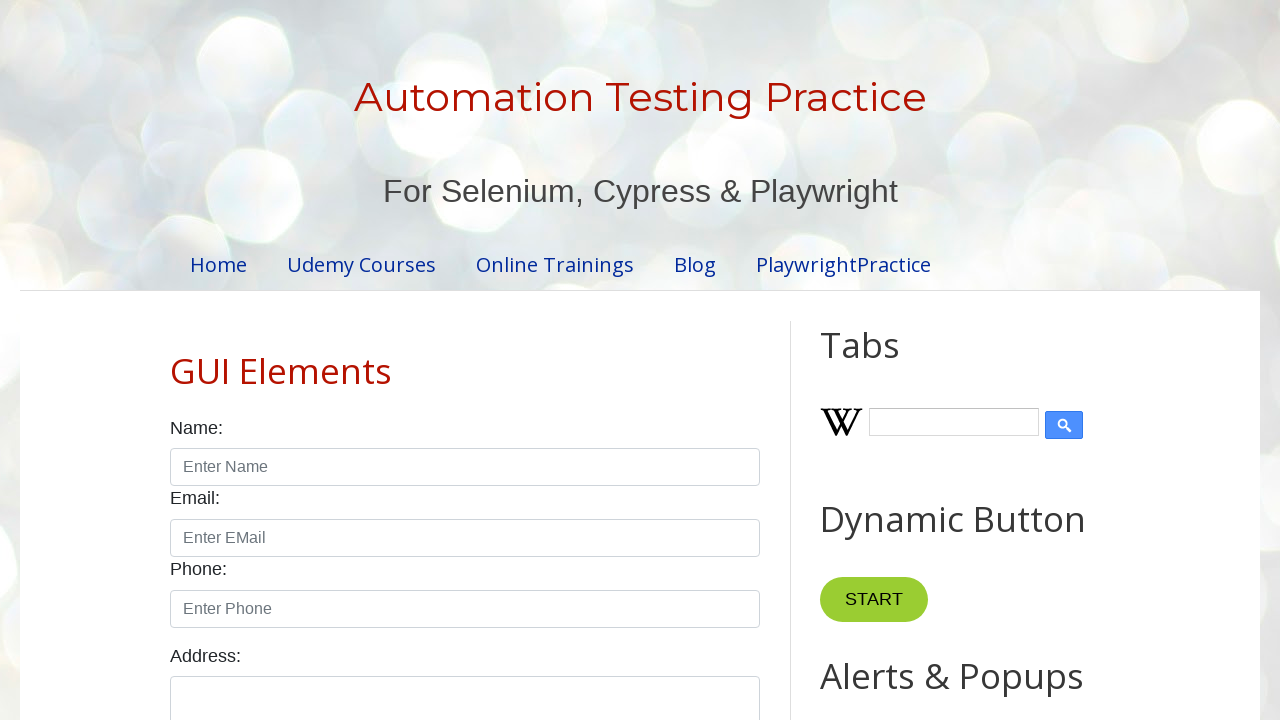

Scrolled down 400px to view tables
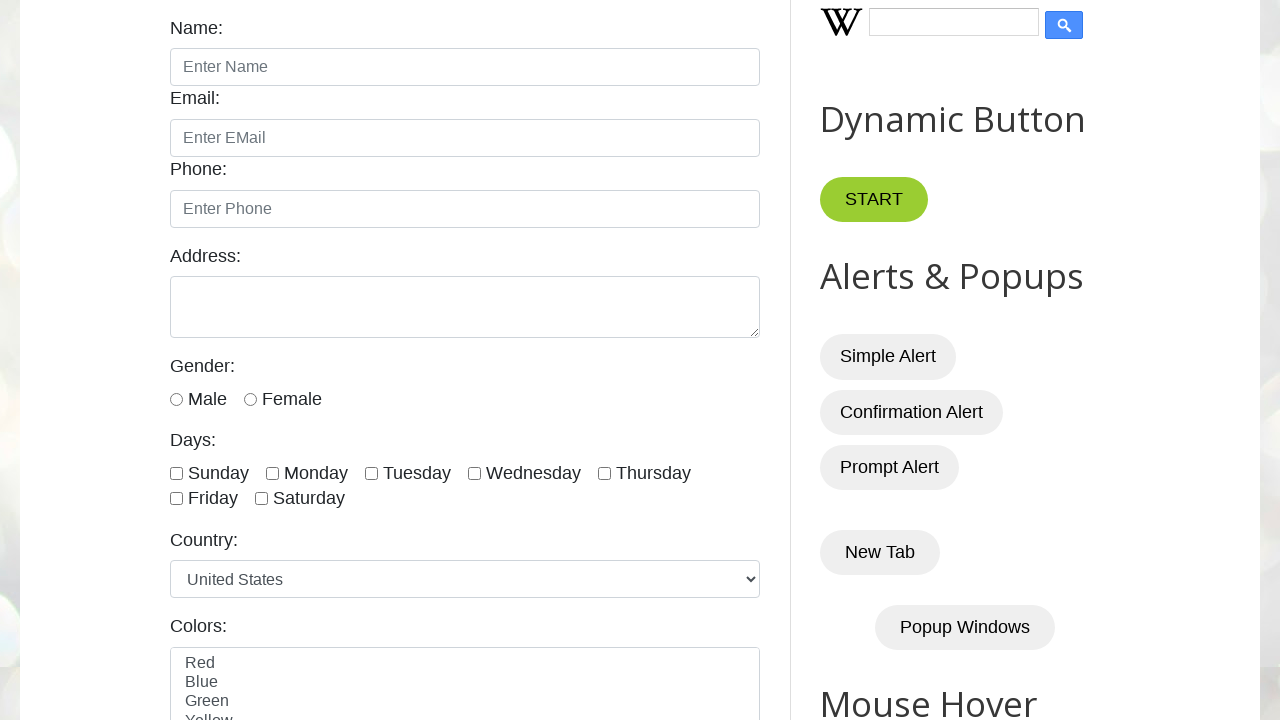

BookTable became visible
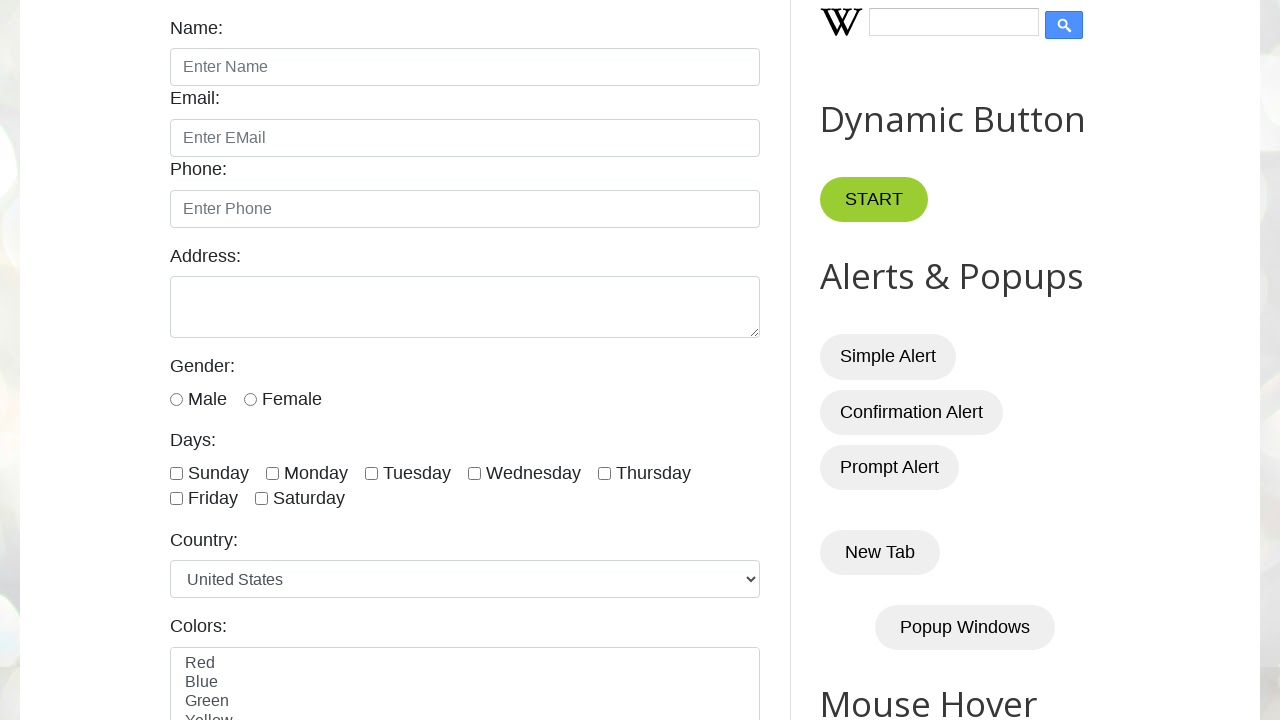

Retrieved BookTable row count: 7 rows
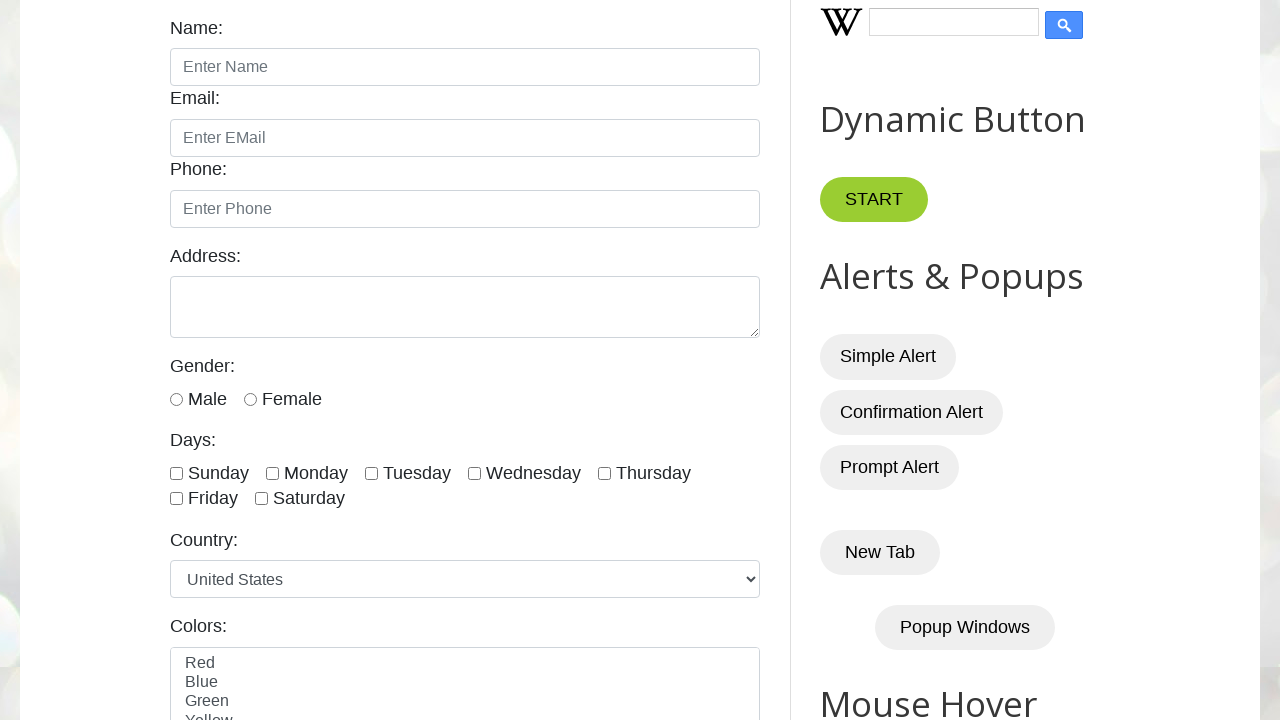

Retrieved BookTable column count: 4 columns
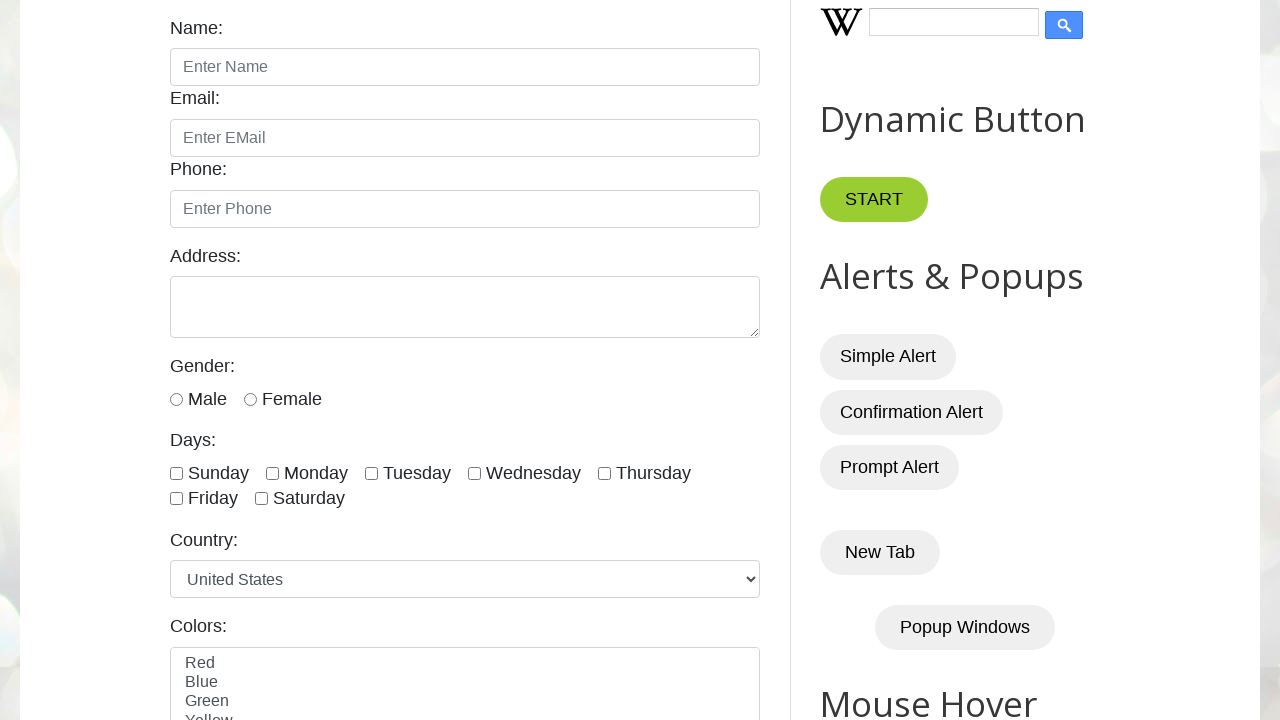

Read all cell values from BookTable row 2
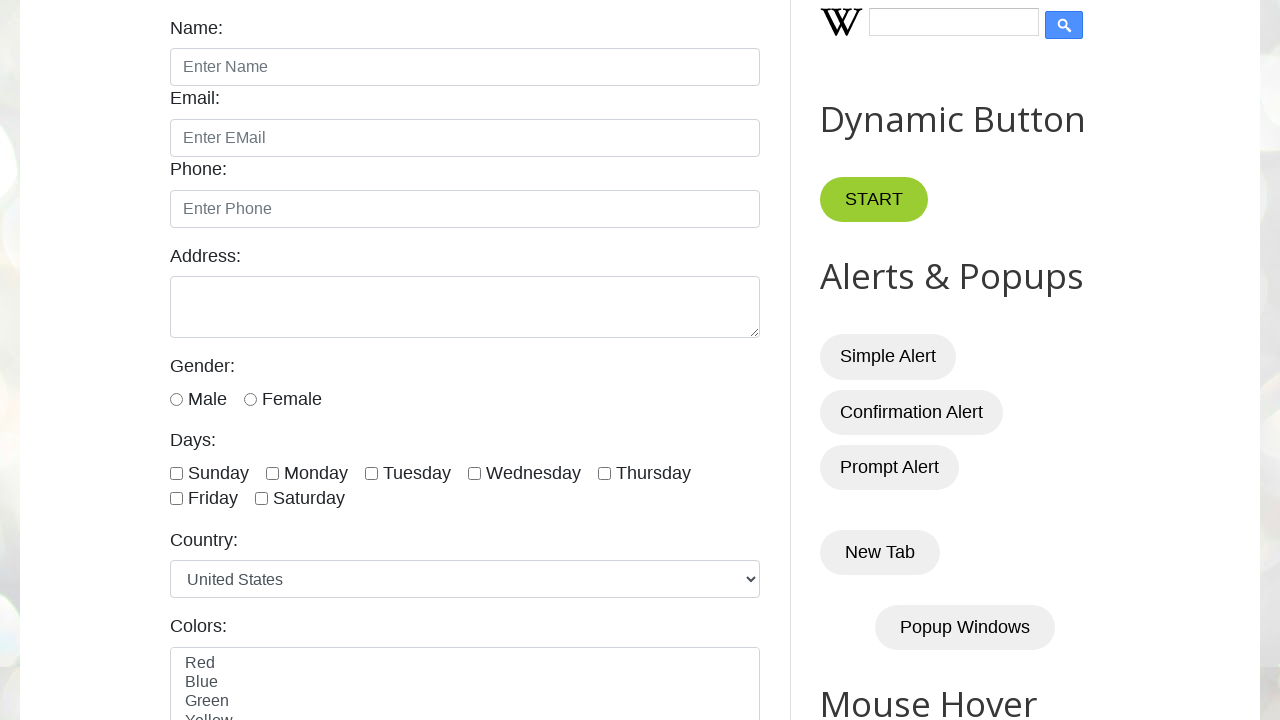

Read all cell values from BookTable row 3
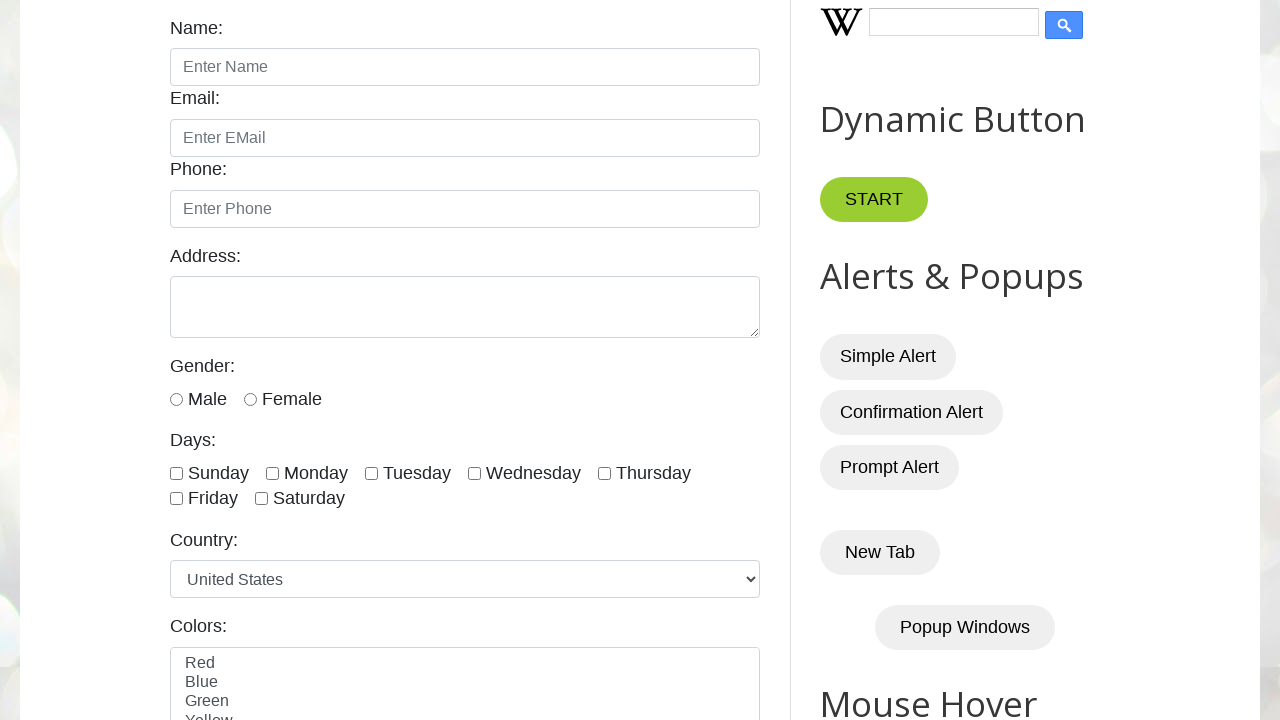

Read all cell values from BookTable row 4
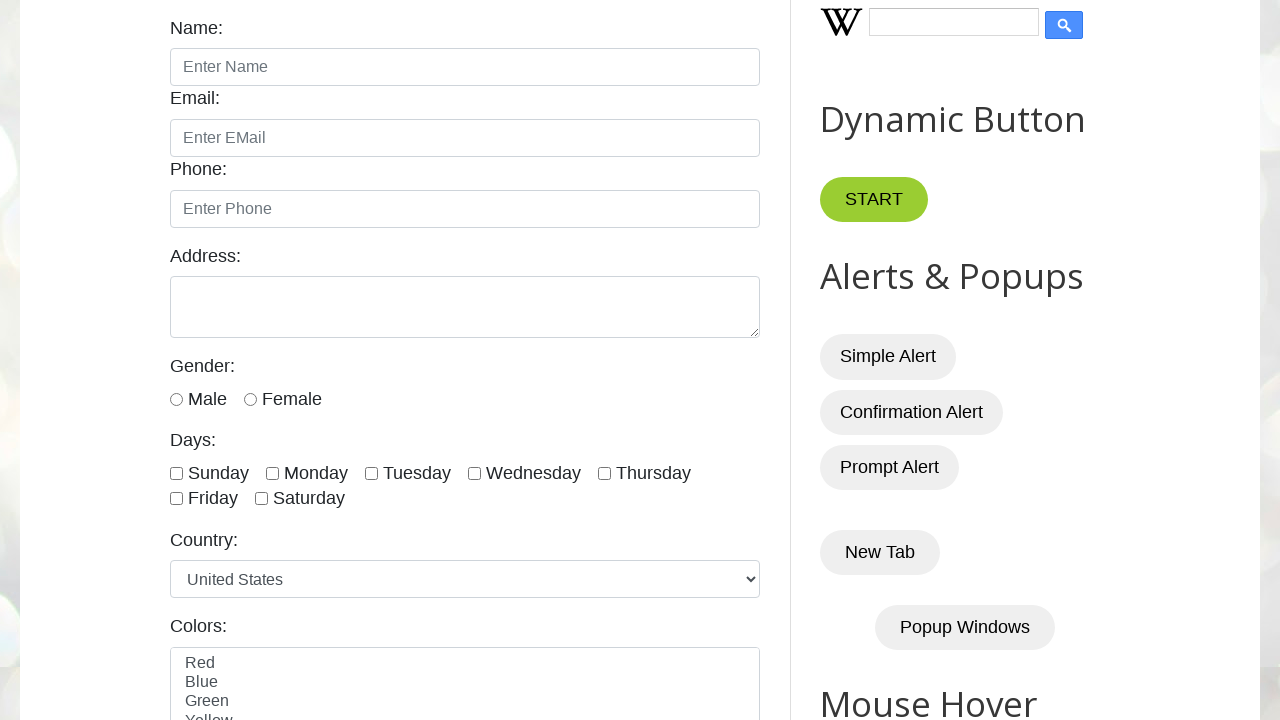

Read all cell values from BookTable row 5
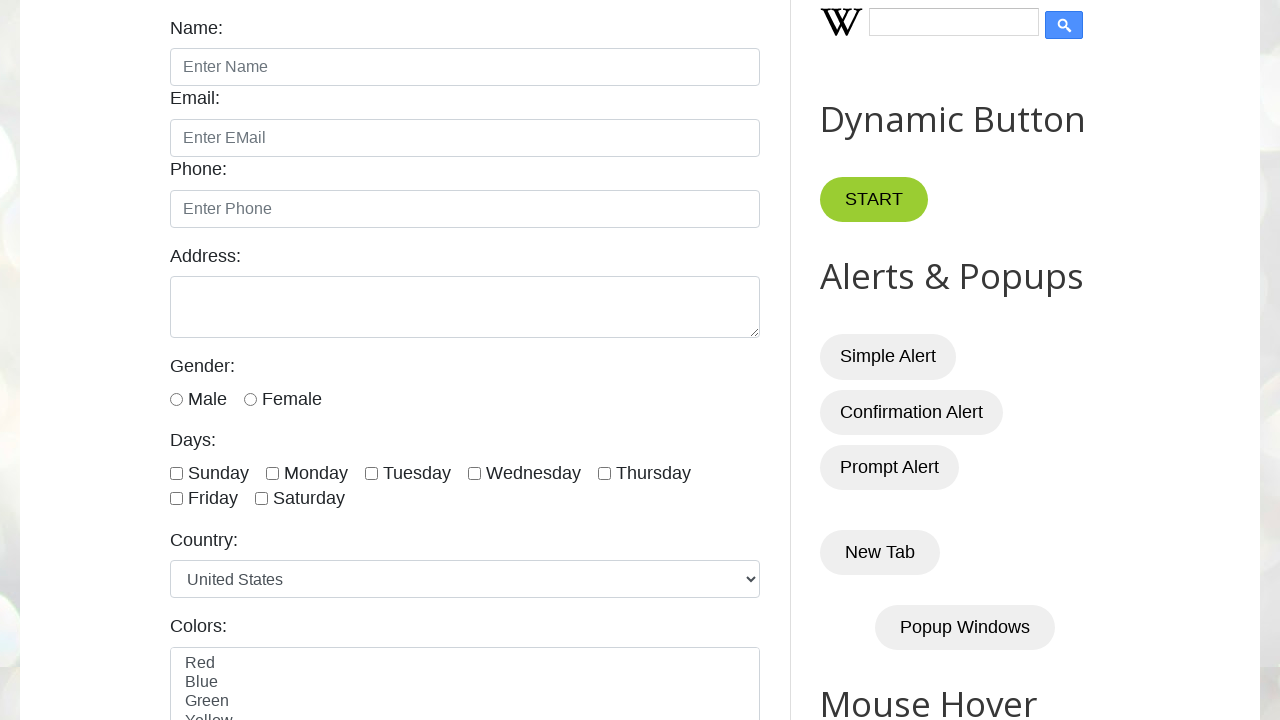

Read all cell values from BookTable row 6
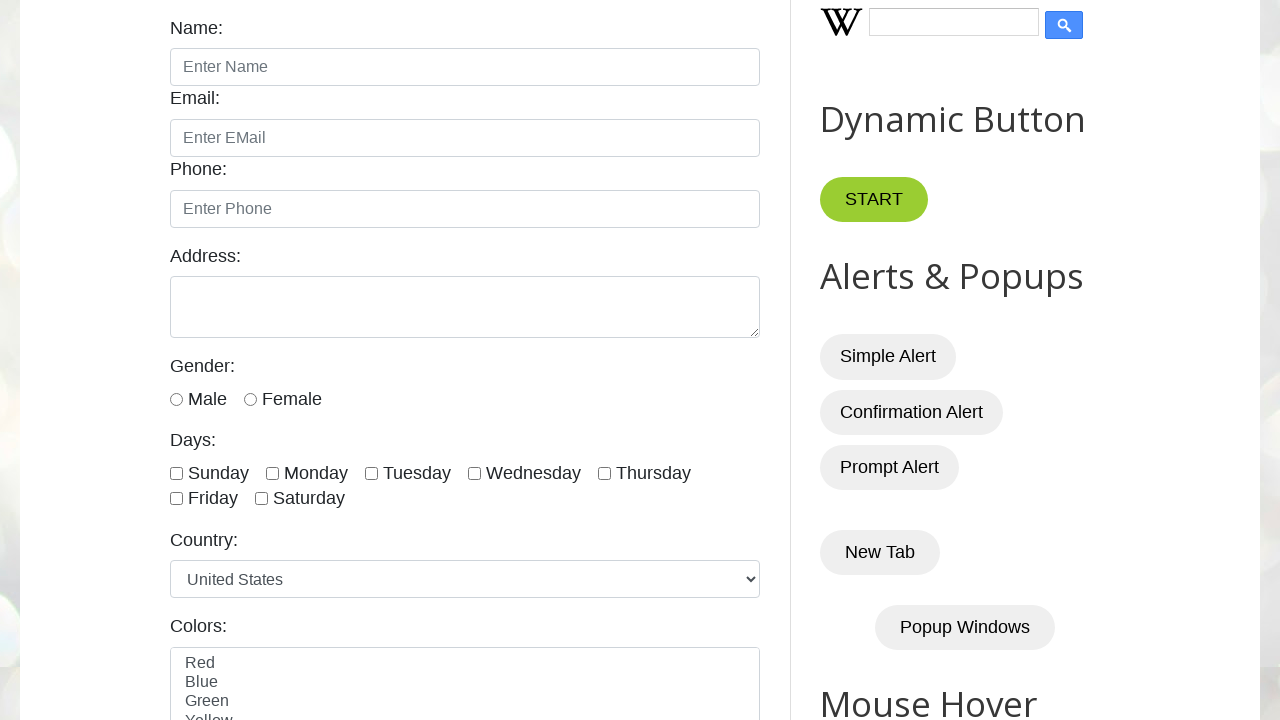

Read all cell values from BookTable row 7
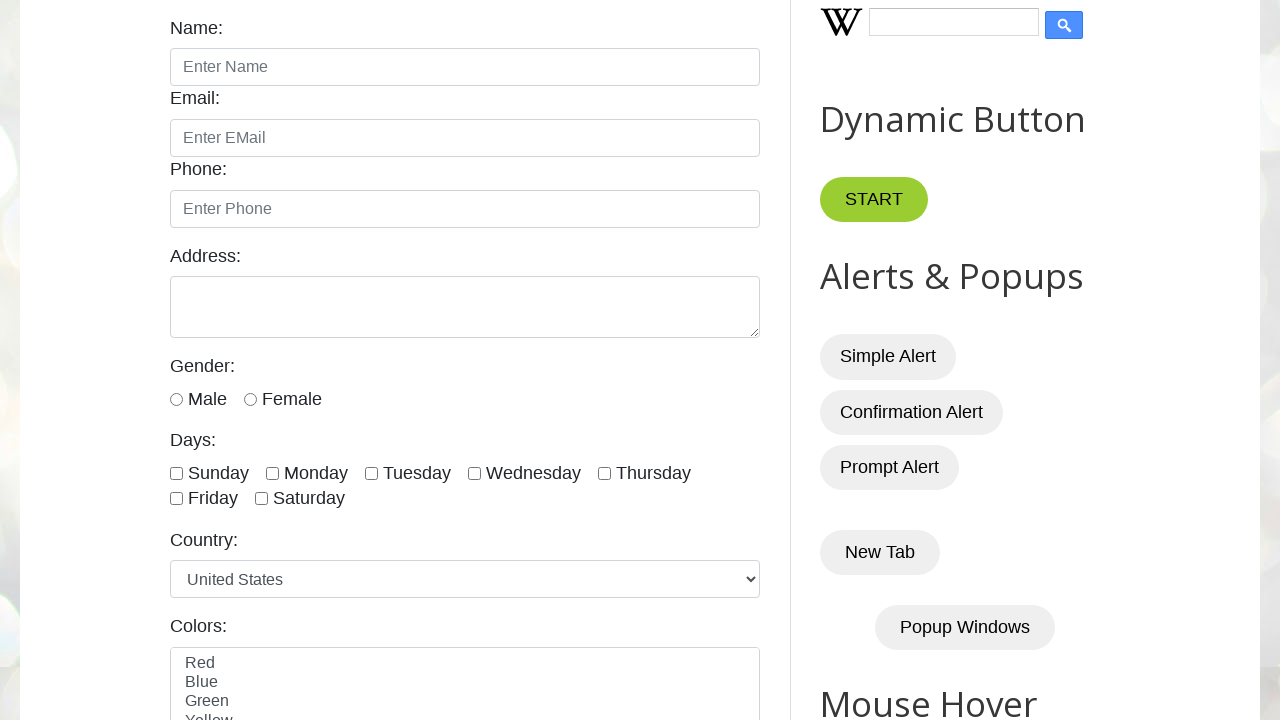

Retrieved data from BookTable row 5
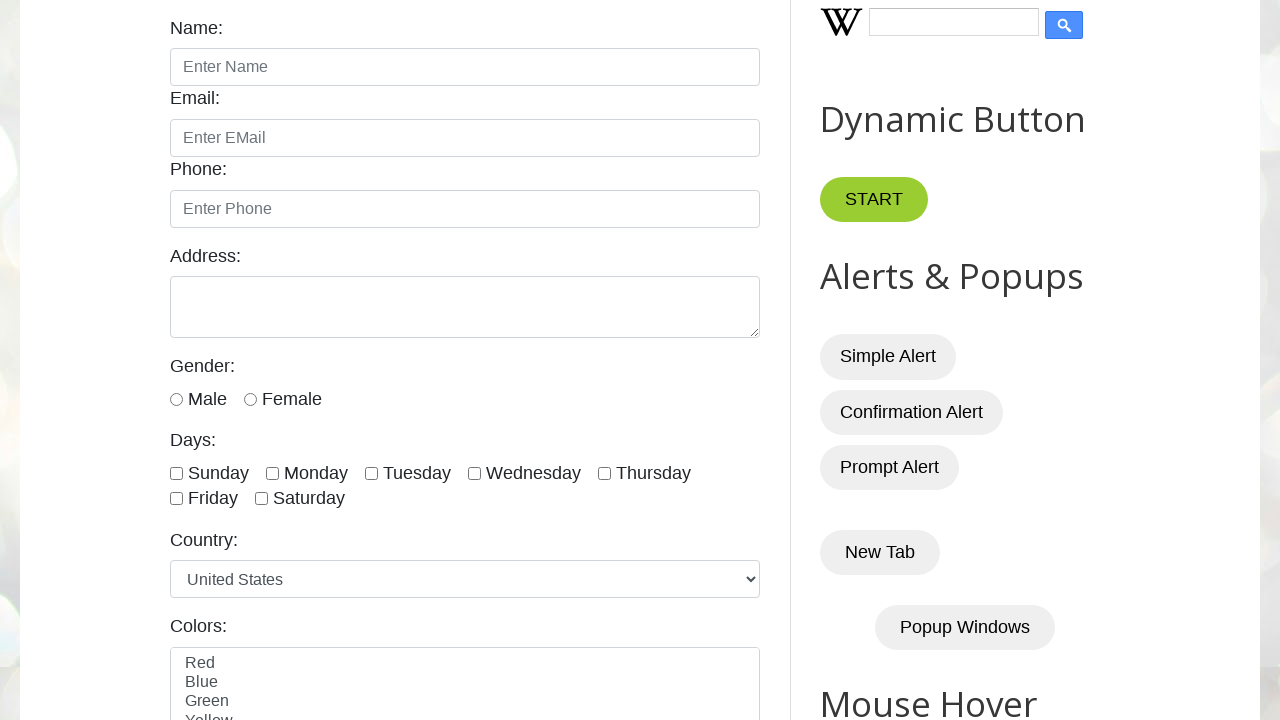

Retrieved specific cell data from BookTable row 5, column 2
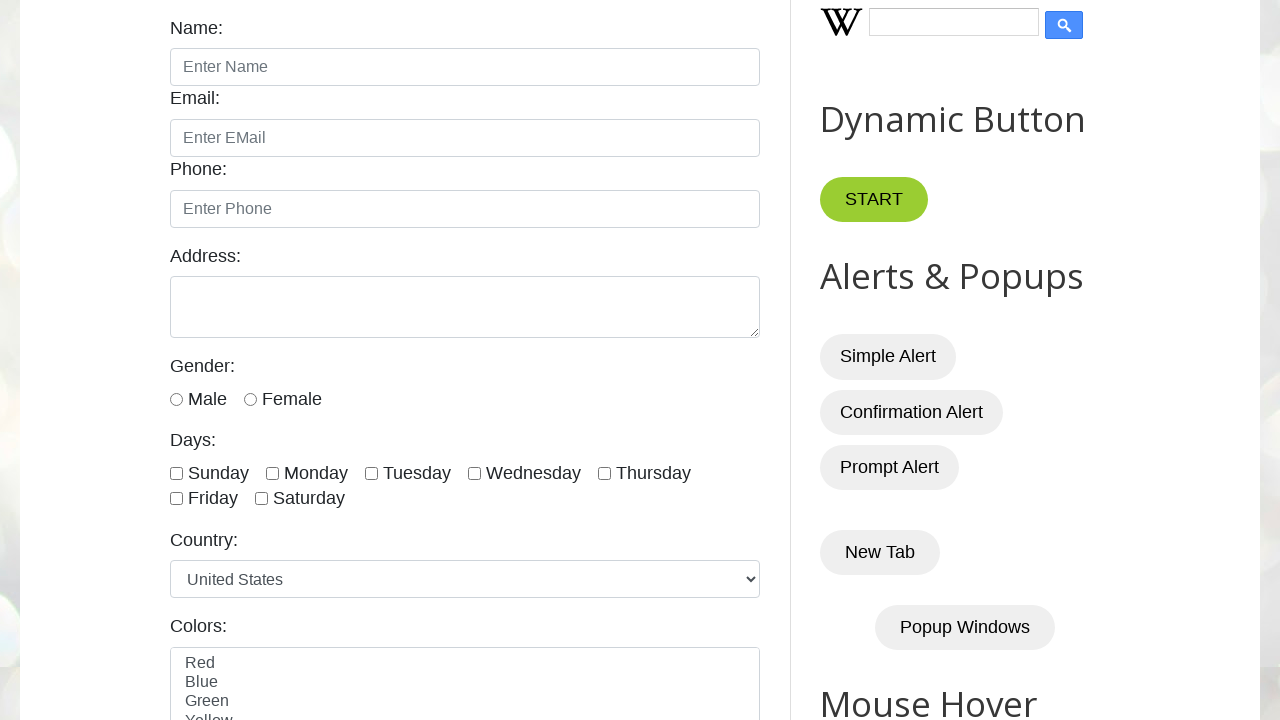

Checked checkbox in product table row 2 at (651, 360) on #productTable tbody tr:nth-child(2) td input
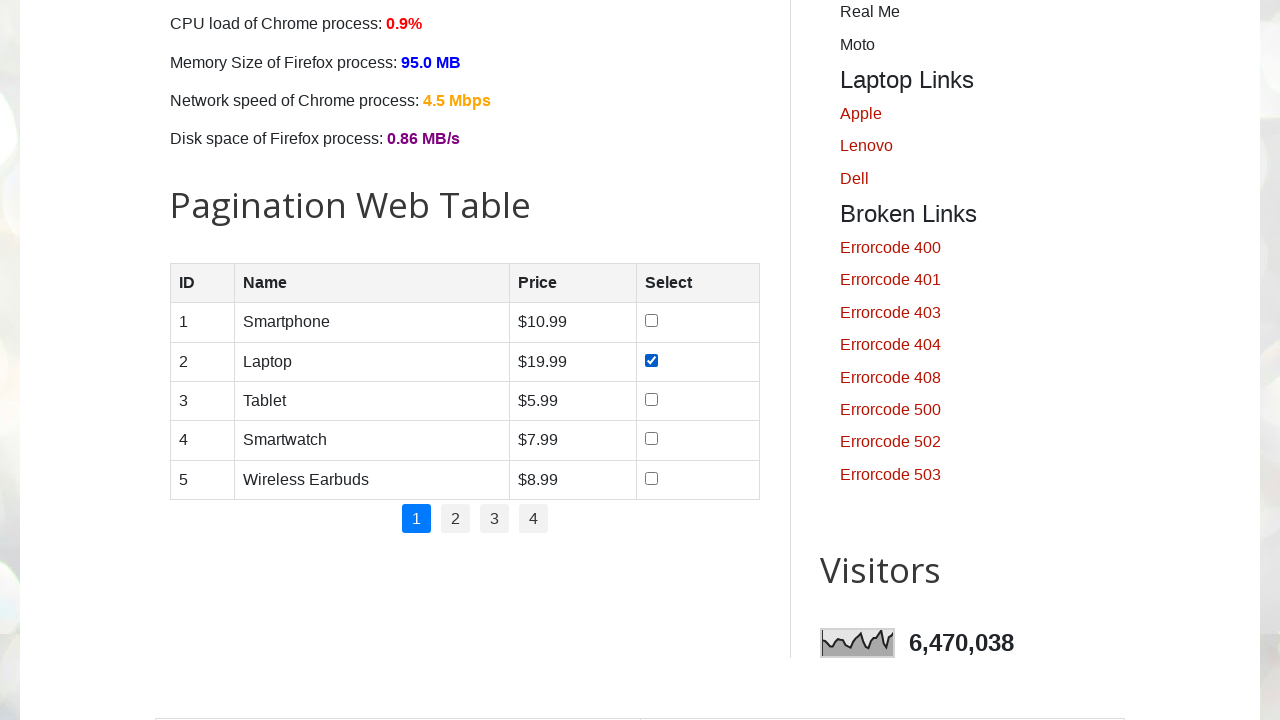

Read all cell data from product table row 1
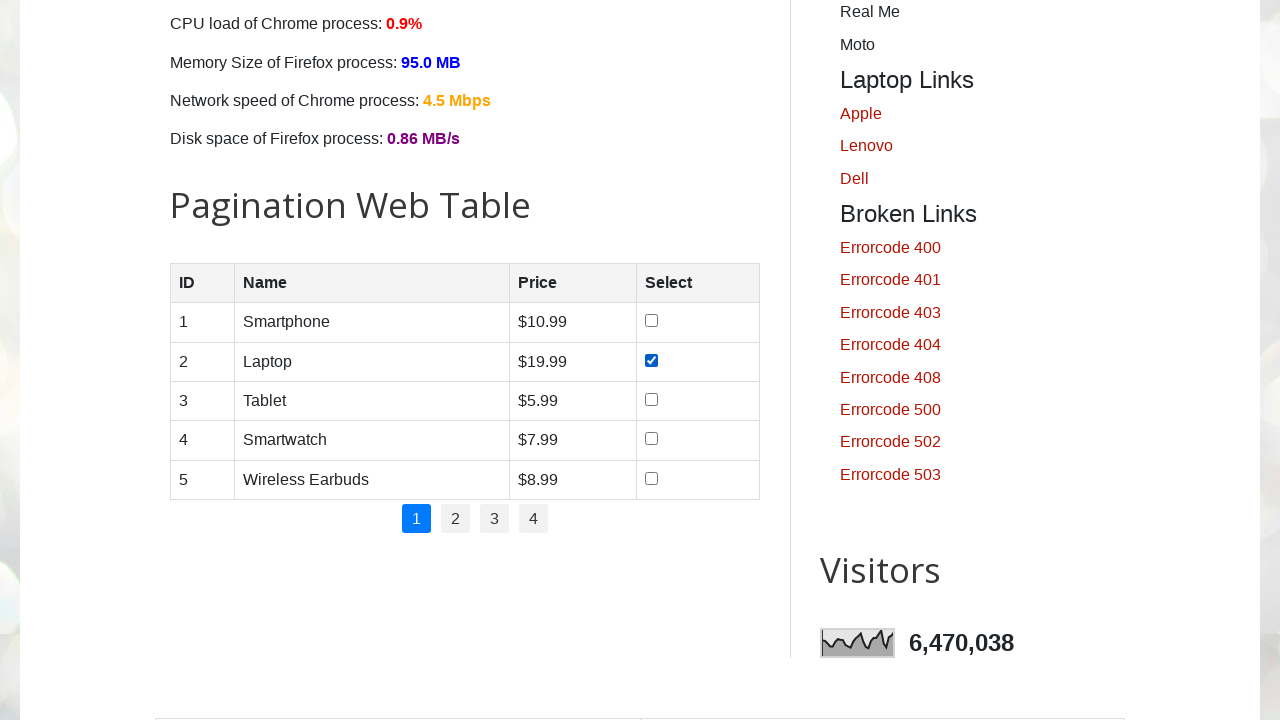

Read all cell data from product table row 2
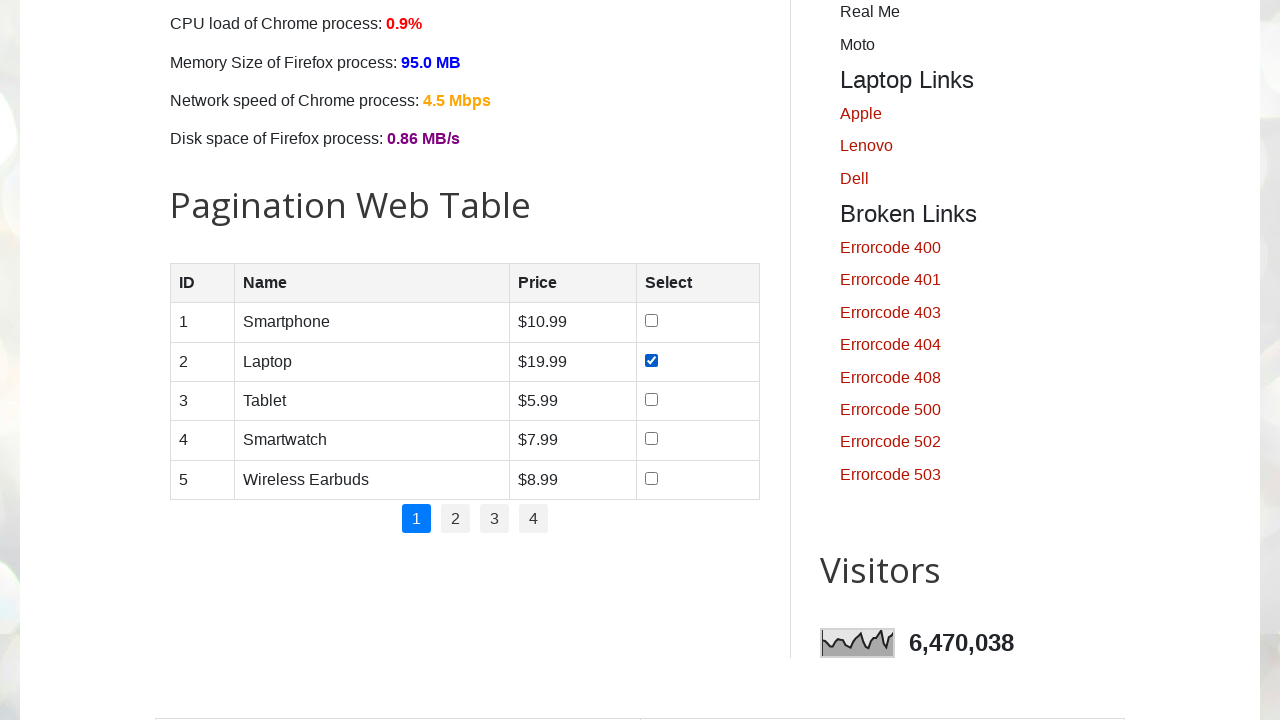

Read all cell data from product table row 3
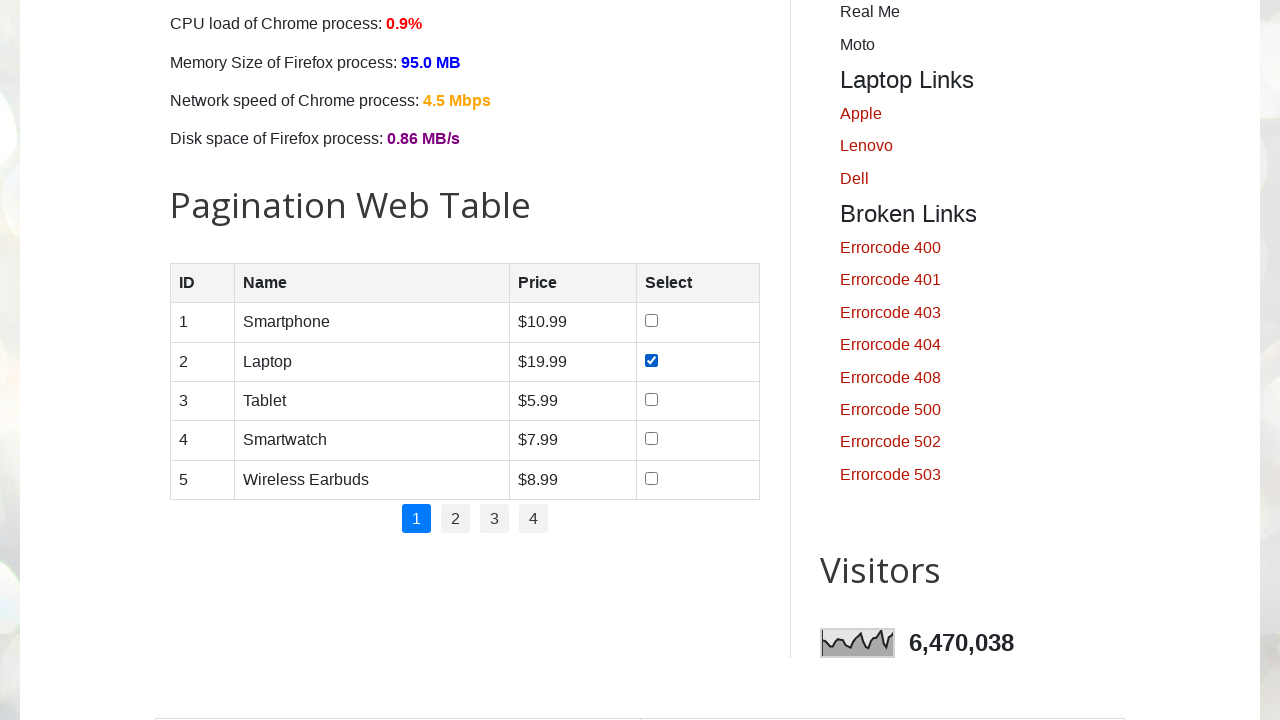

Read all cell data from product table row 4
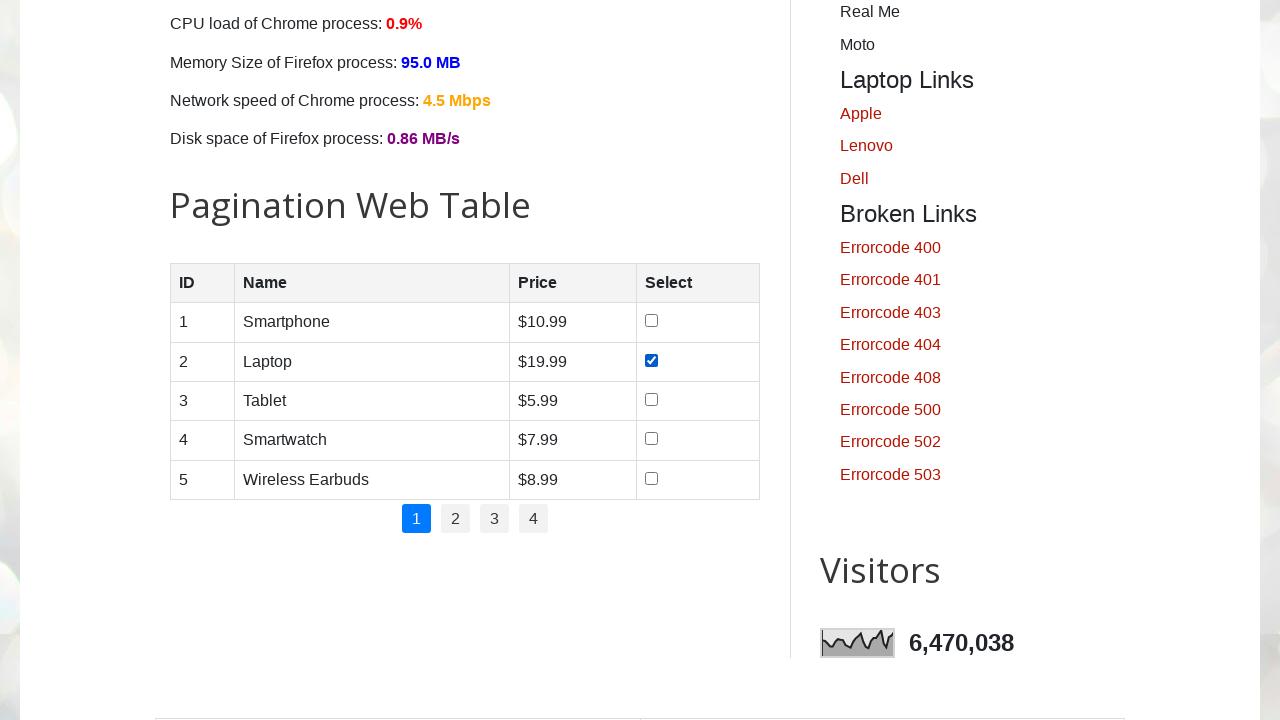

Read all cell data from product table row 5
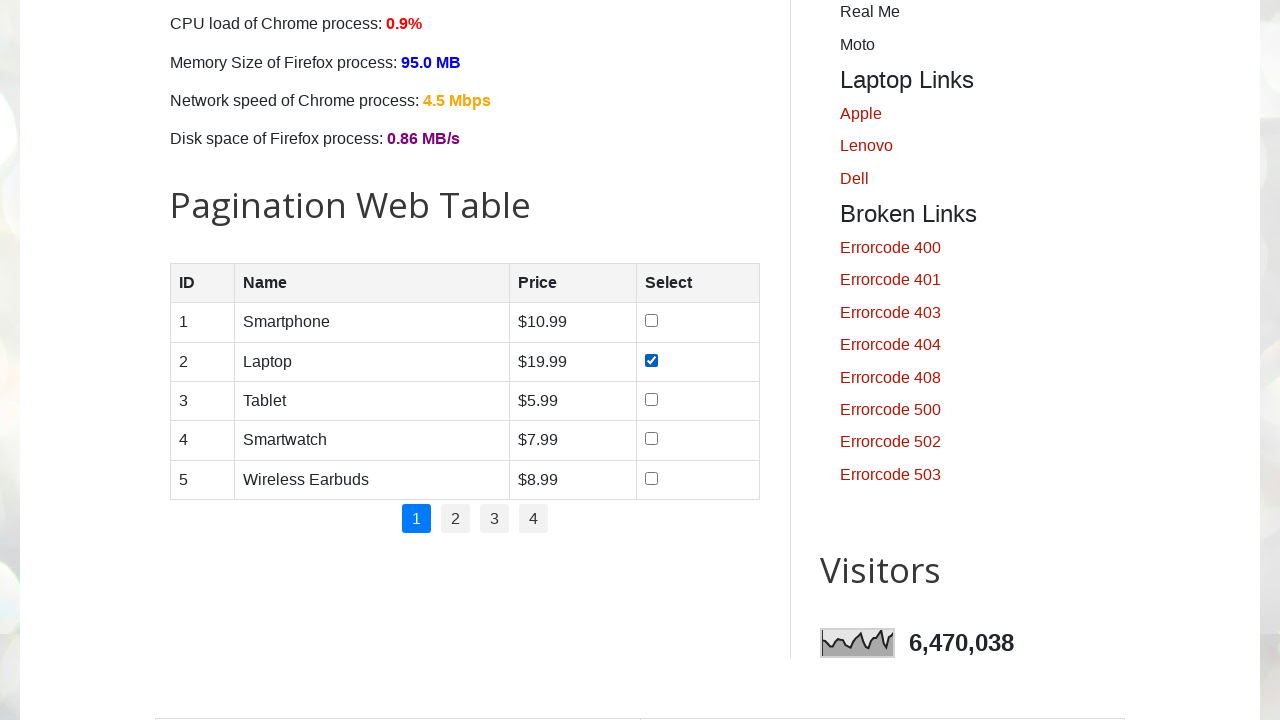

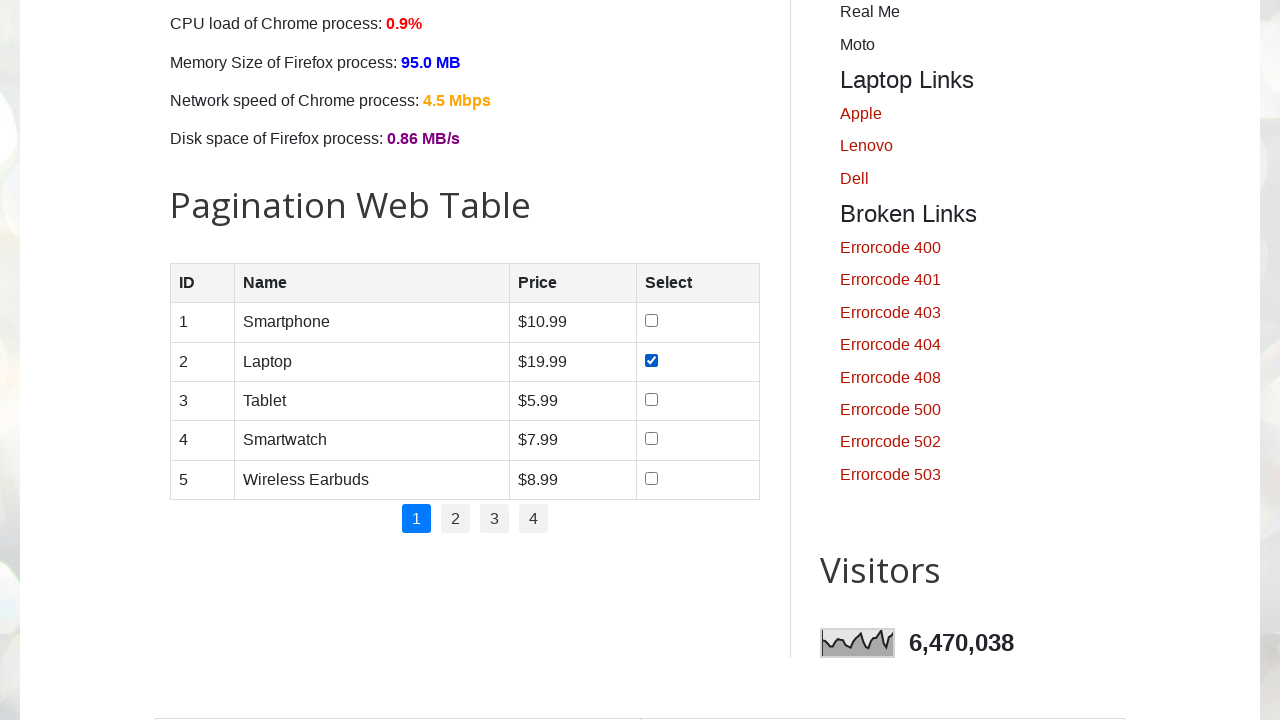